Navigates to the Angular demo application and clicks on the library navigation button to access the library section.

Starting URL: https://rahulshettyacademy.com/angularAppdemo/

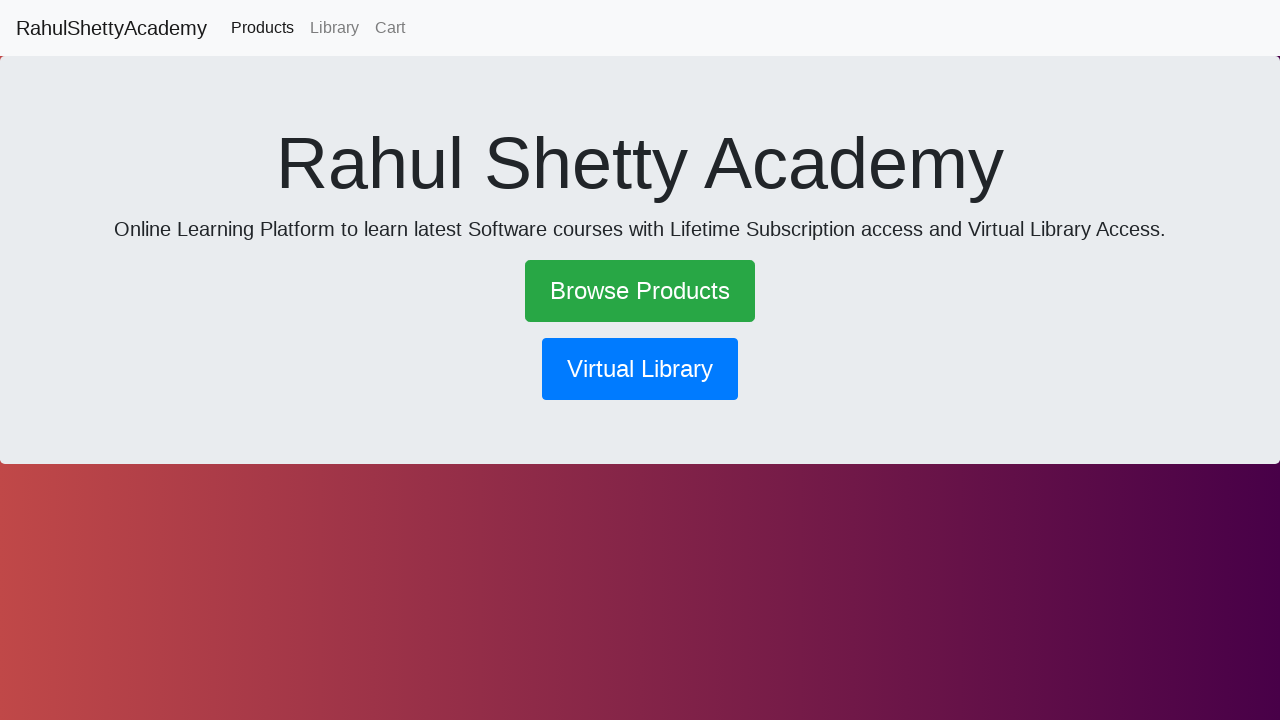

Clicked on the library navigation button at (640, 369) on button[routerlink='/library']
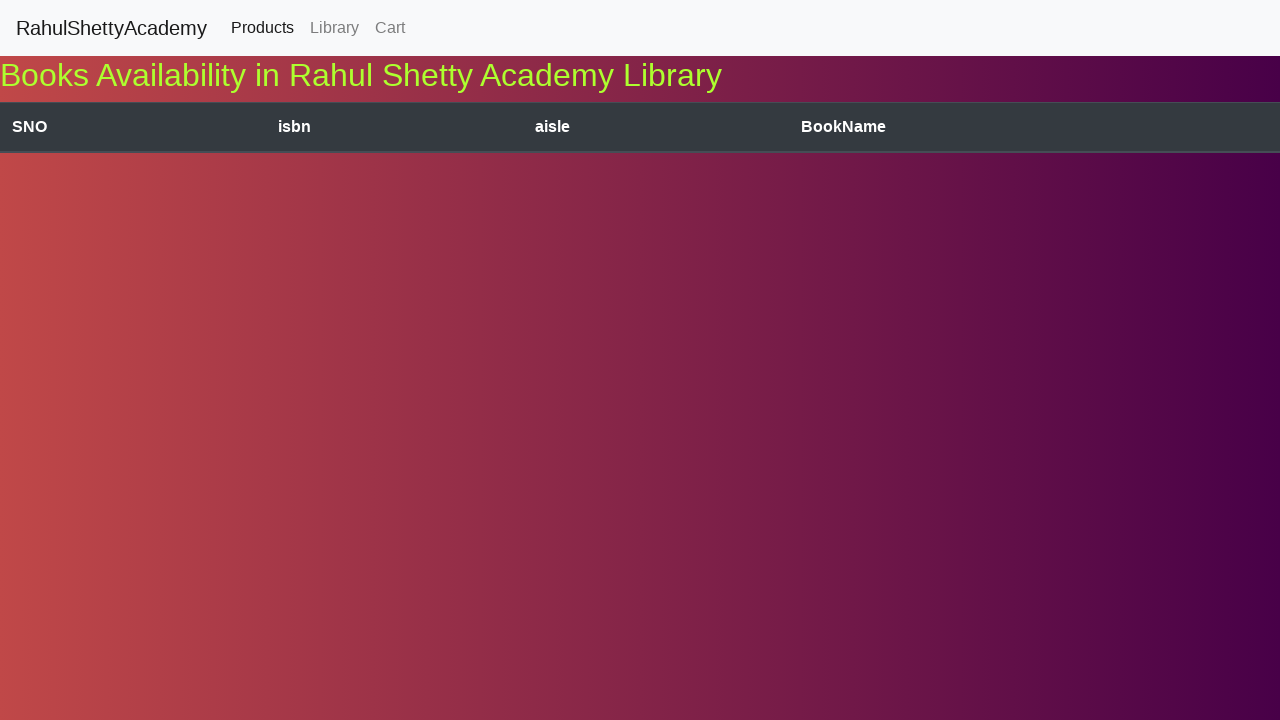

Waited for navigation to complete (networkidle)
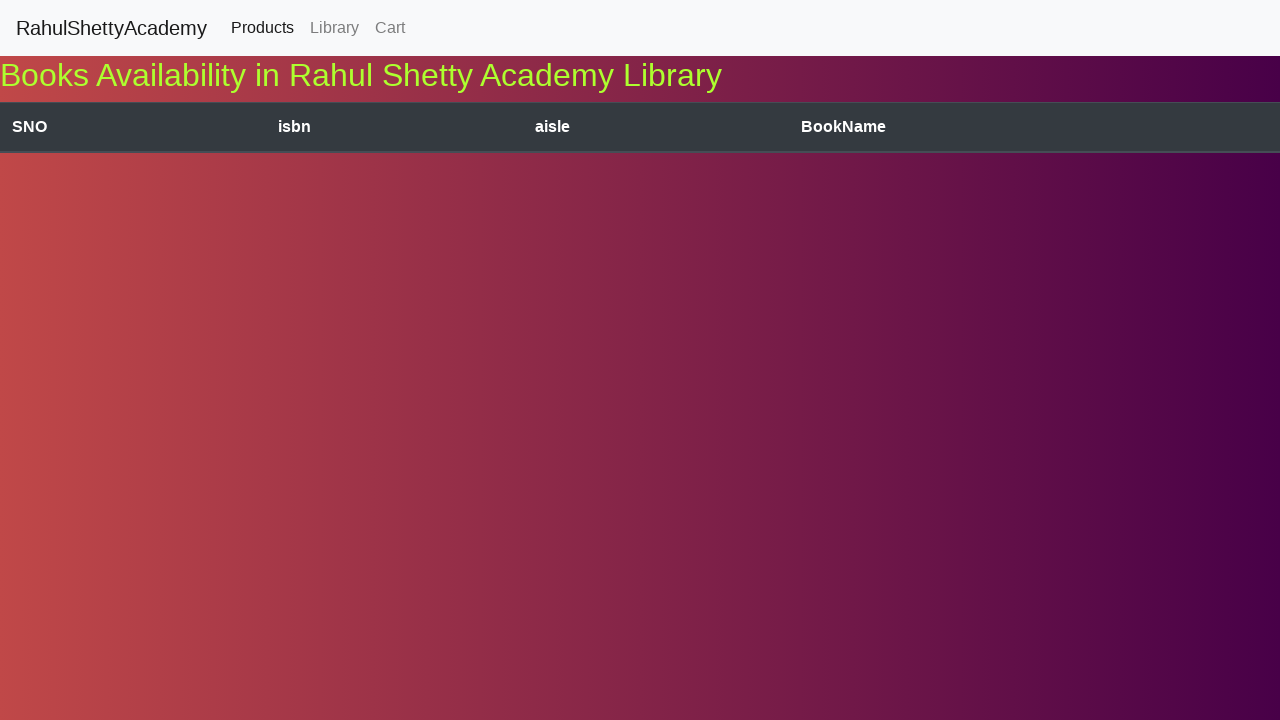

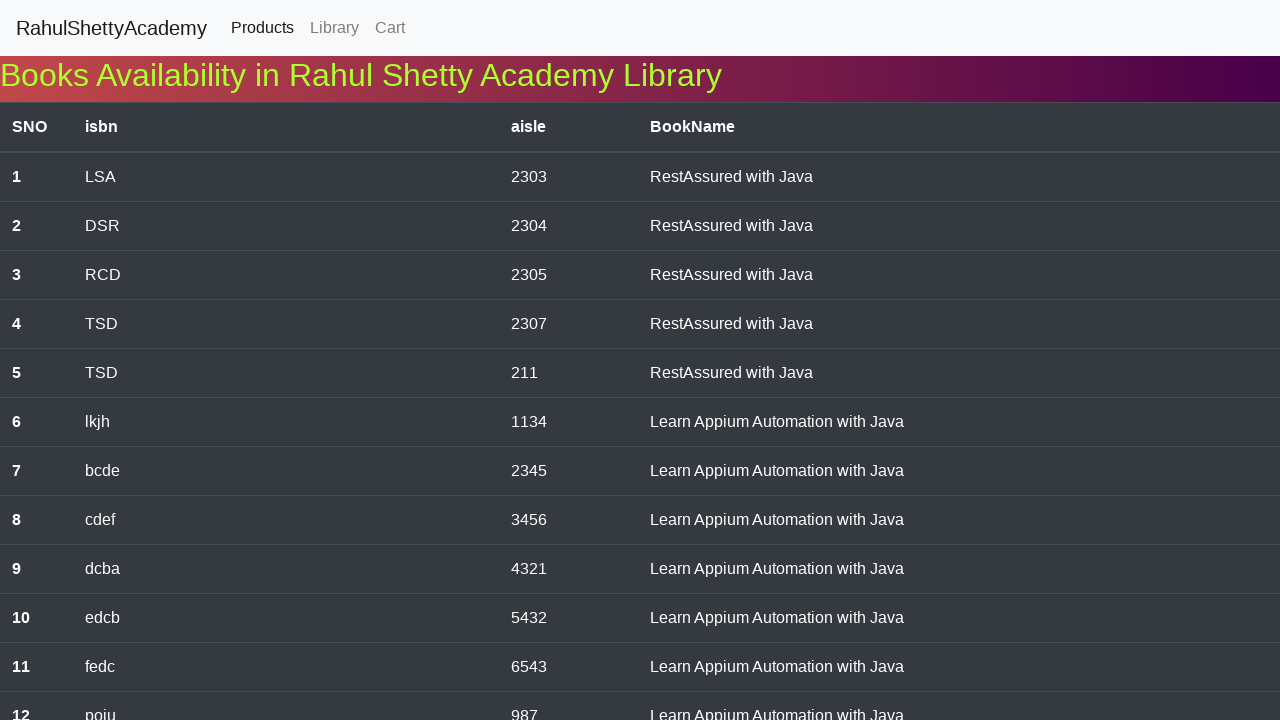